Tests valid login with correct credentials and verifies successful navigation to the products page

Starting URL: https://www.saucedemo.com/

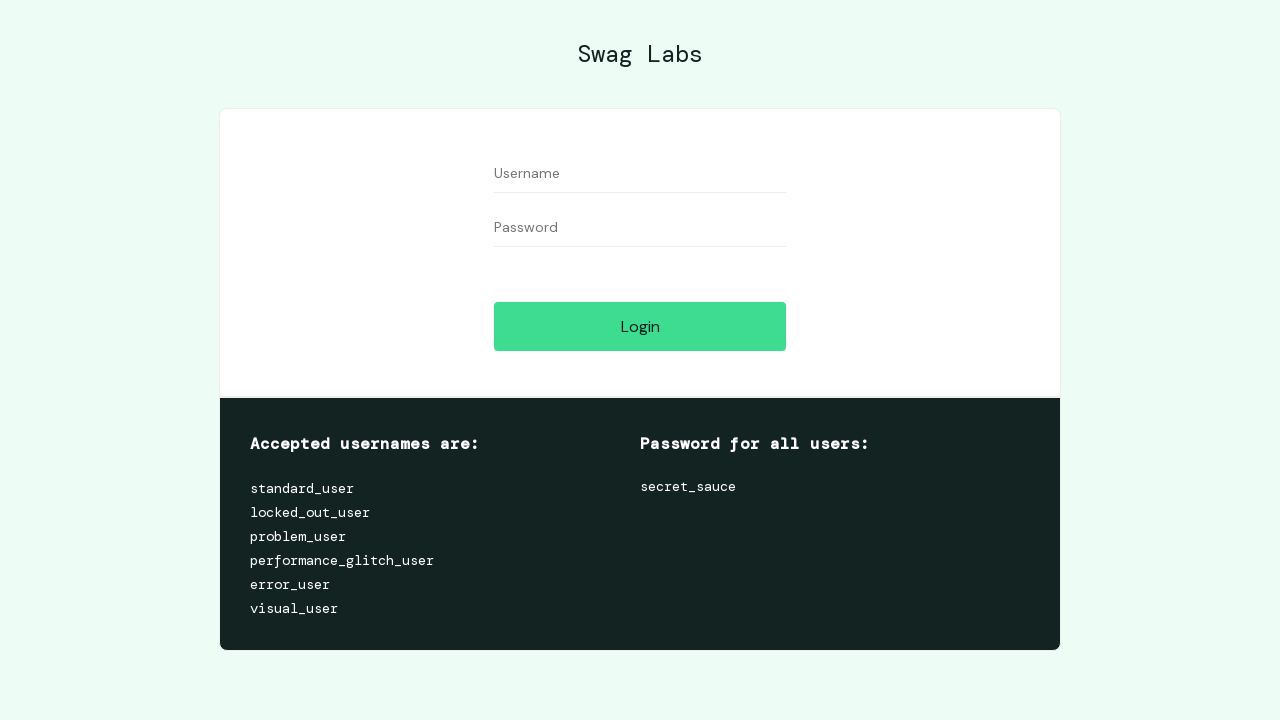

Filled username field with 'standard_user' on #user-name
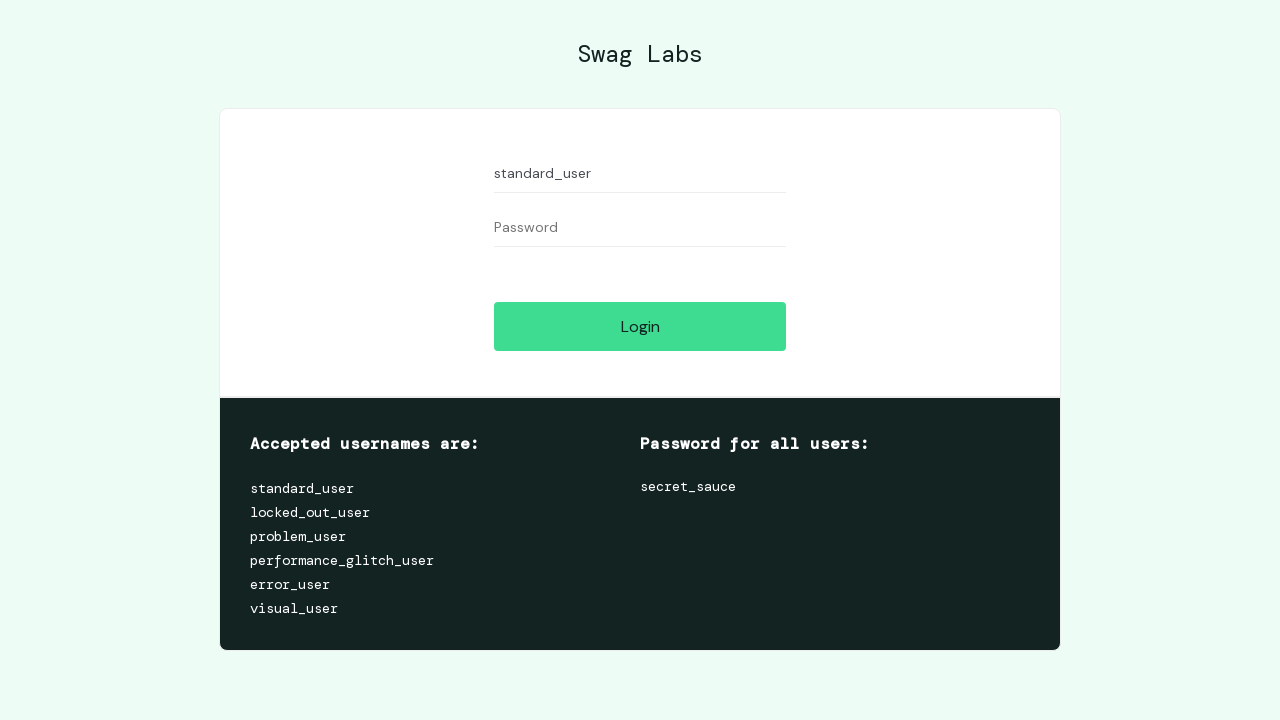

Filled password field with 'secret_sauce' on #password
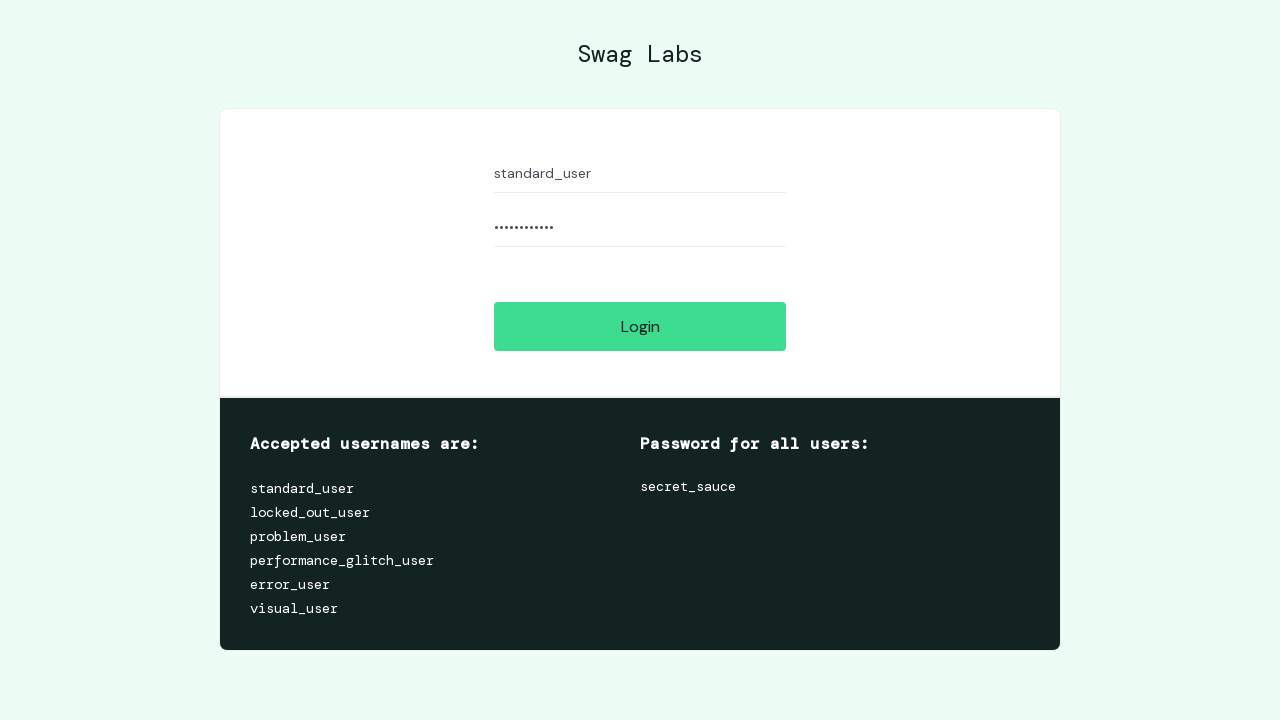

Clicked login button at (640, 326) on #login-button
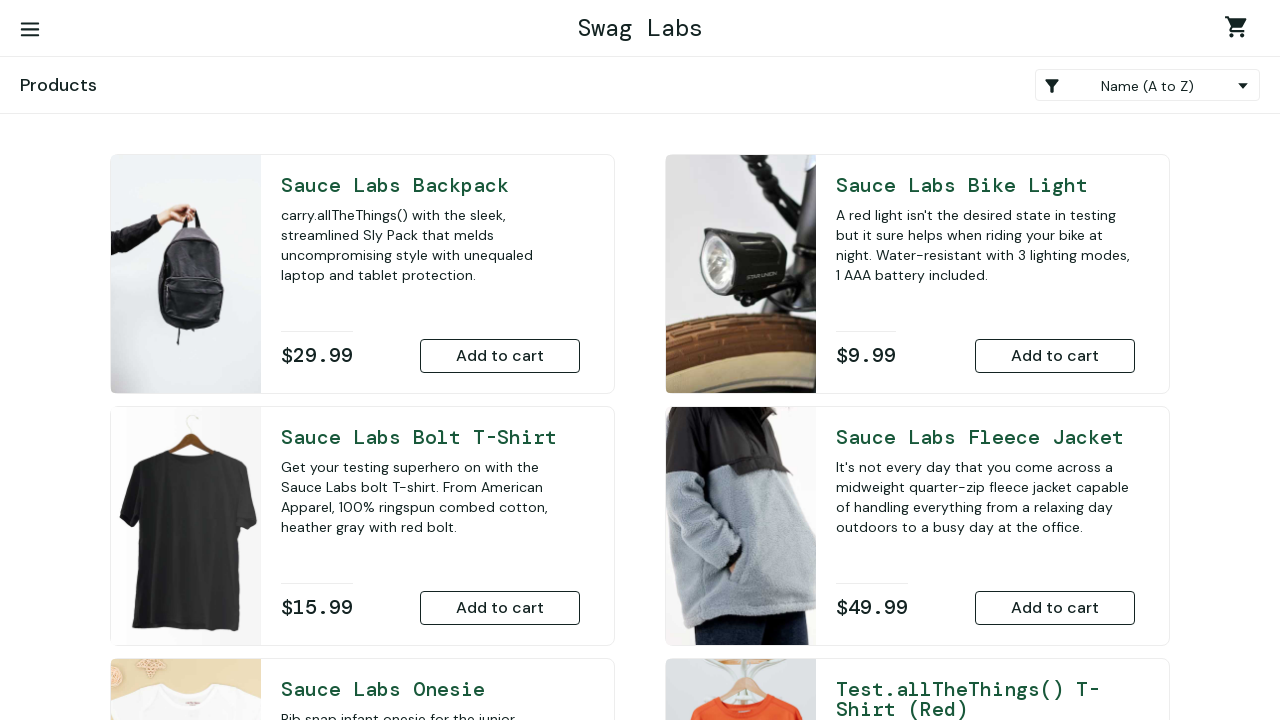

App logo appeared on products page
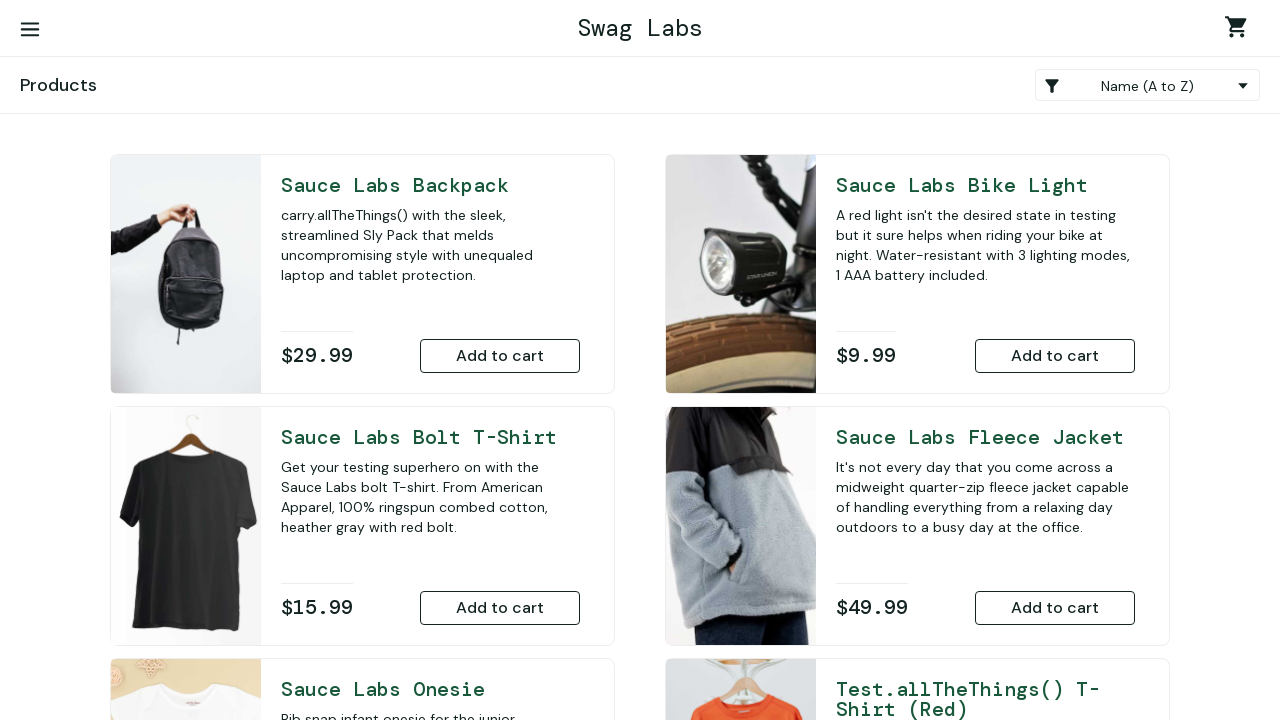

Inventory items loaded successfully - login verified
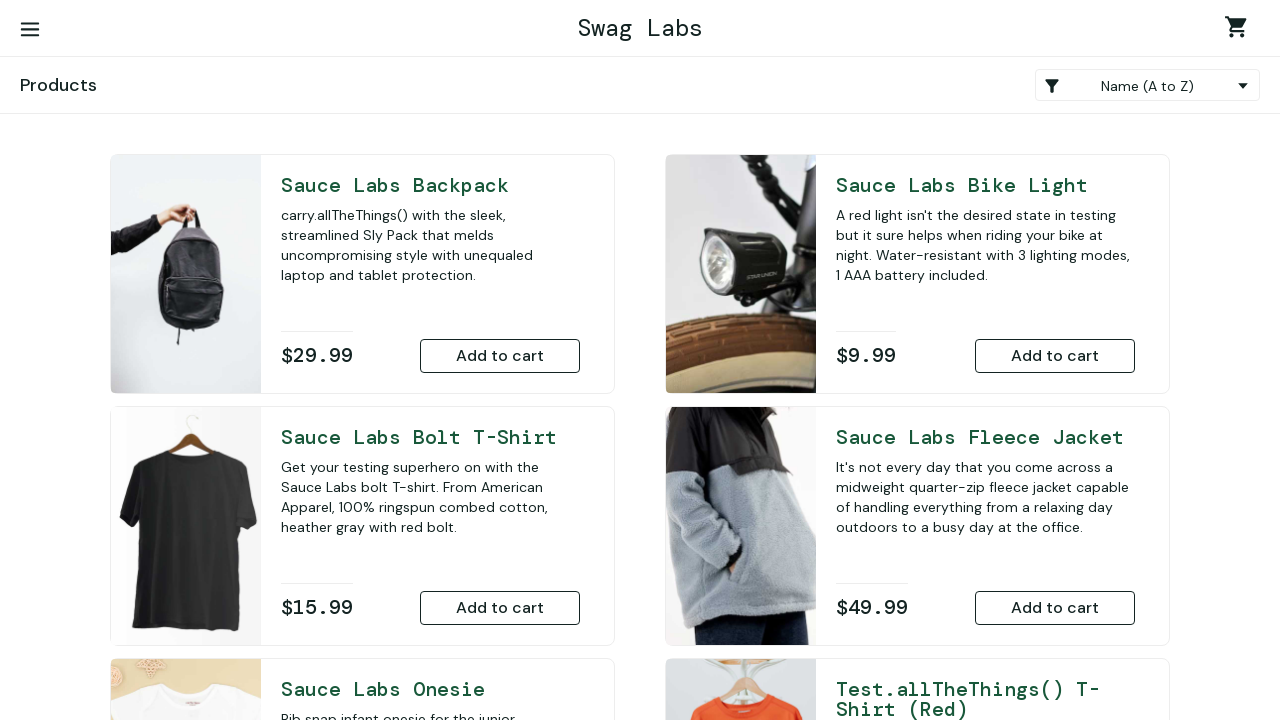

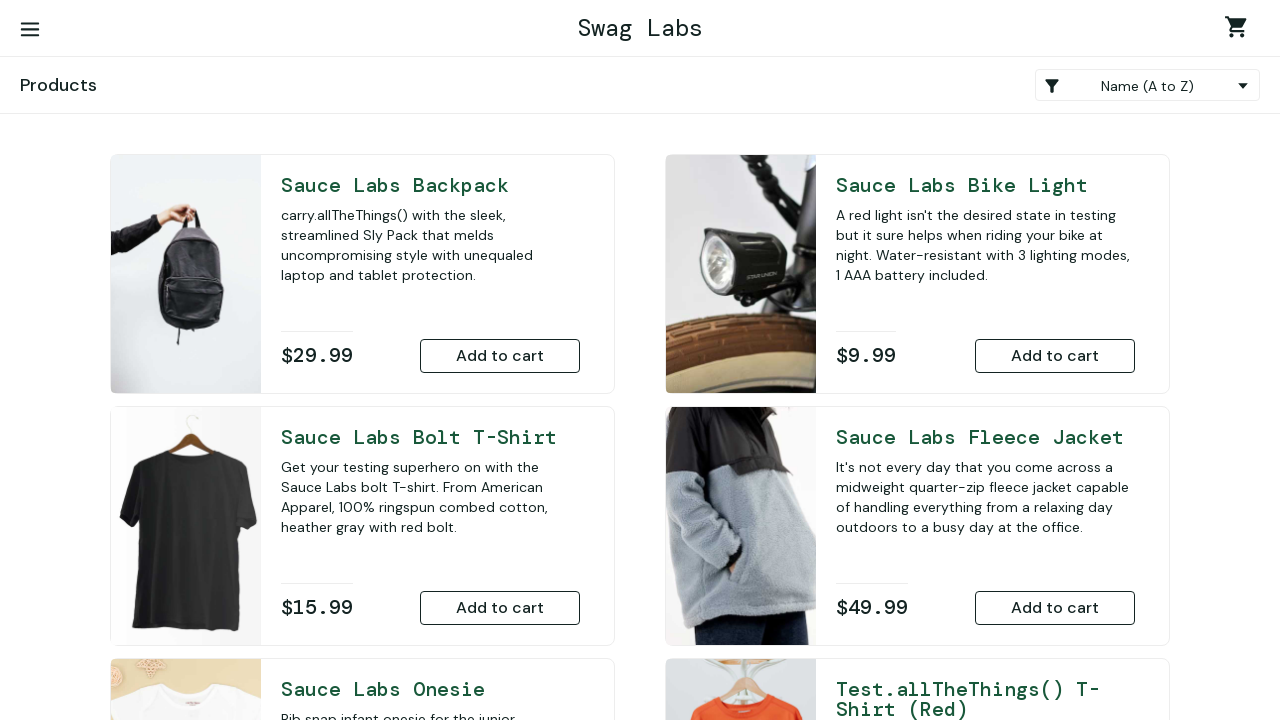